Tests Utah County land records address search by filling in house number, direction, and street name fields, submitting the search form, and navigating through the property results pages.

Starting URL: http://www.utahcounty.gov/LandRecords/AddressSearchForm.asp

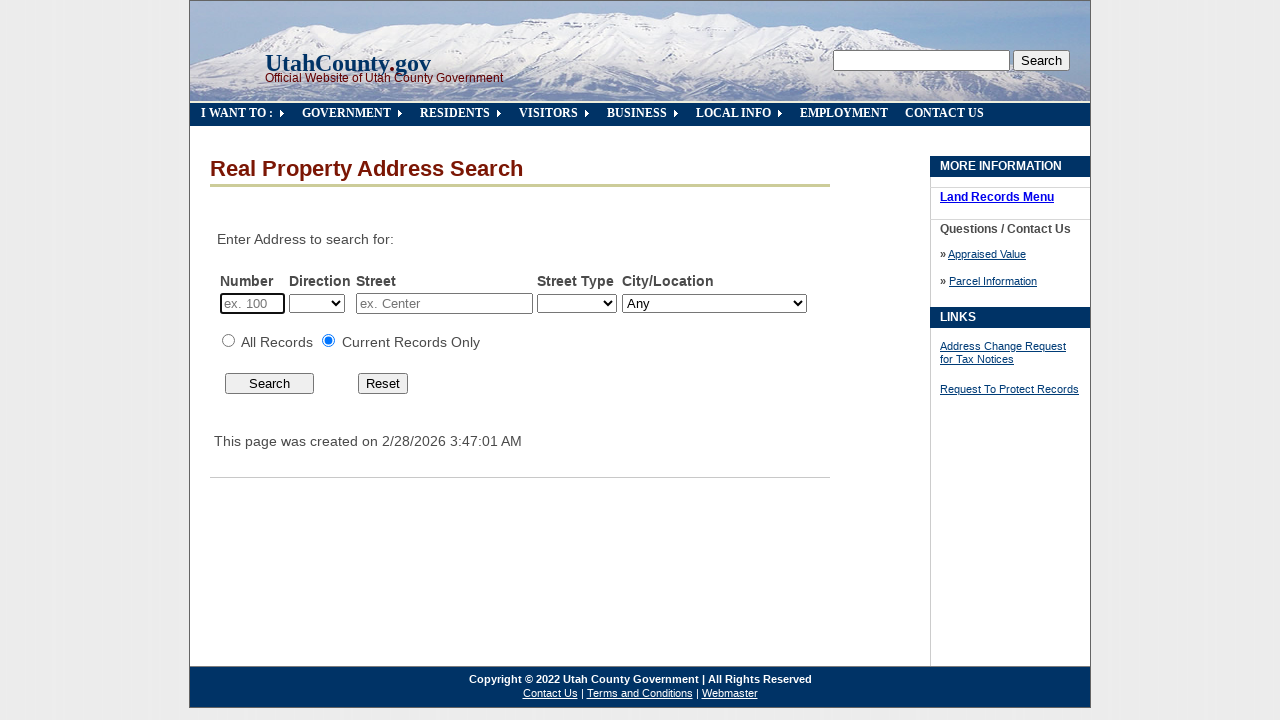

Waited for house number input field to load
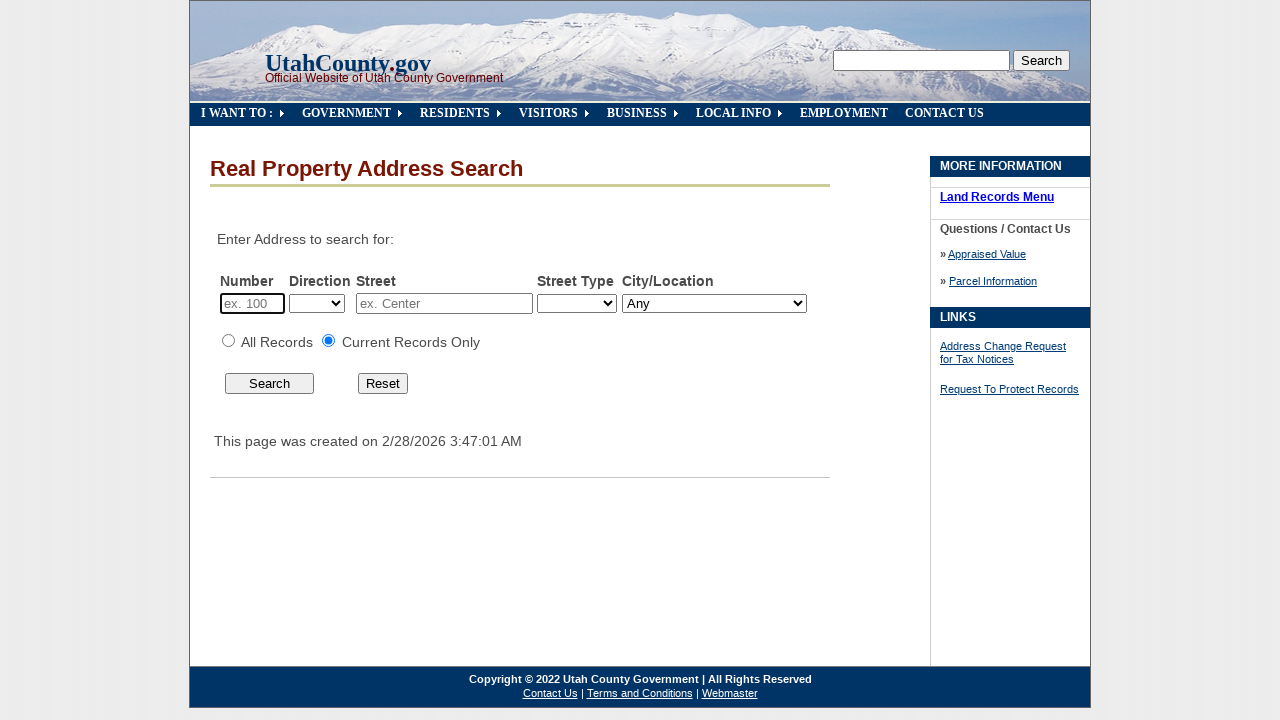

Filled house number field with '1709' on input#av_house
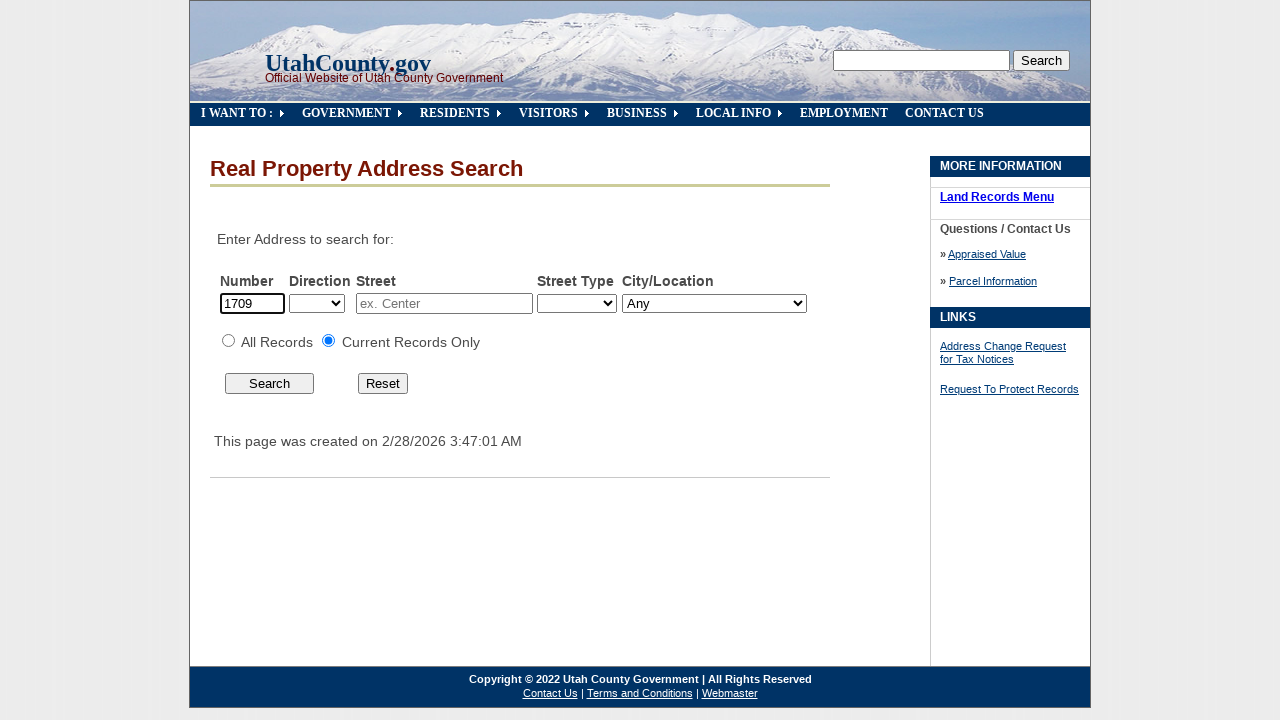

Selected direction (North) from dropdown on select#av_dir
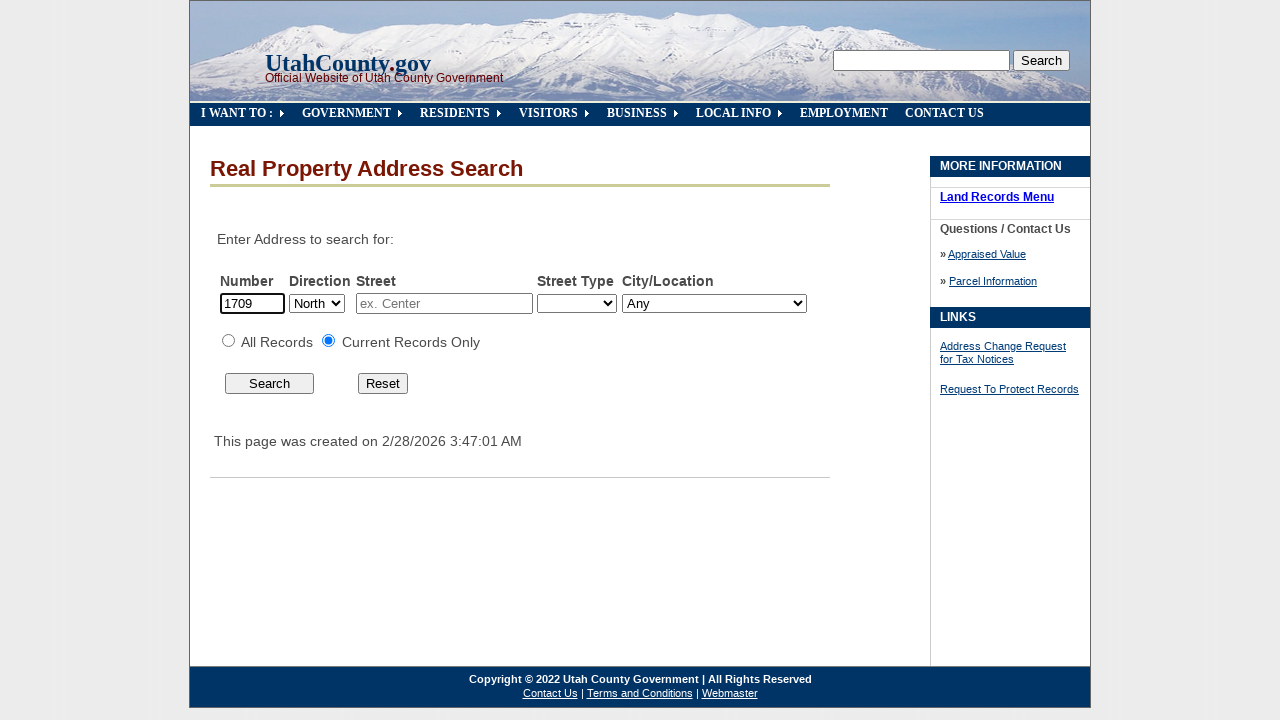

Filled street name field with '2230 w' on input#av_street
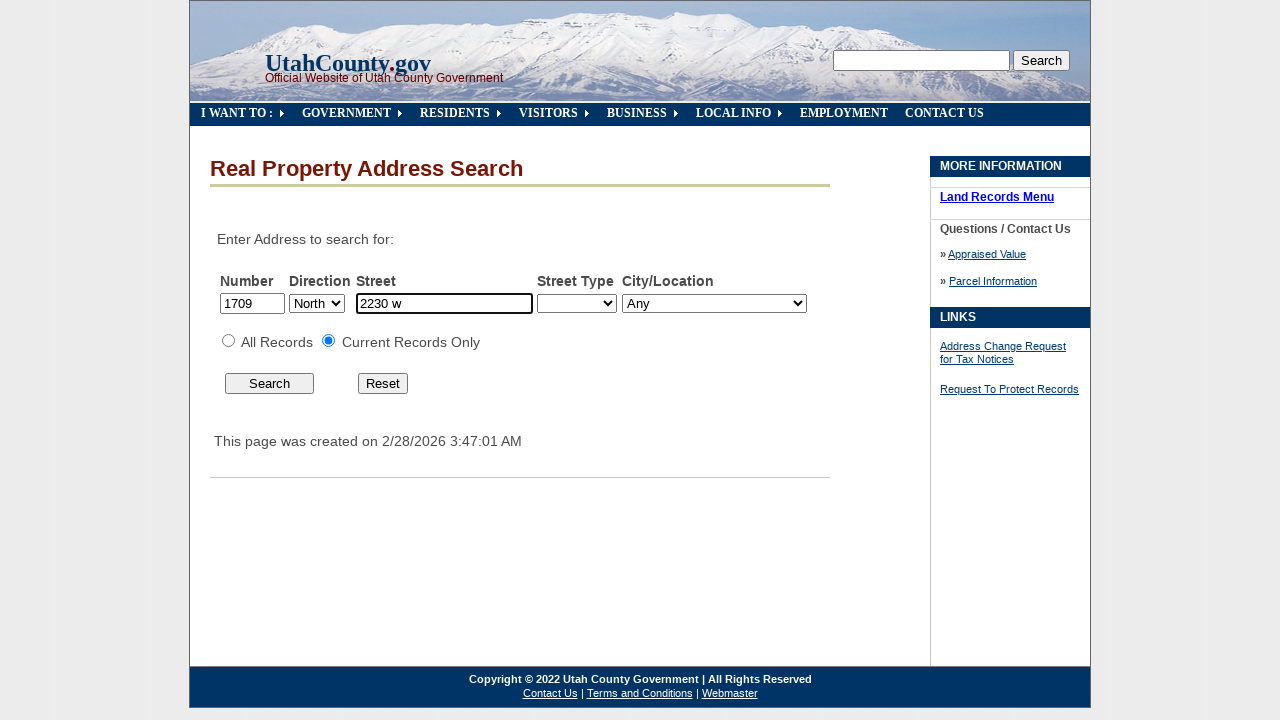

Clicked search button to submit form at (270, 383) on input[name='Submit']
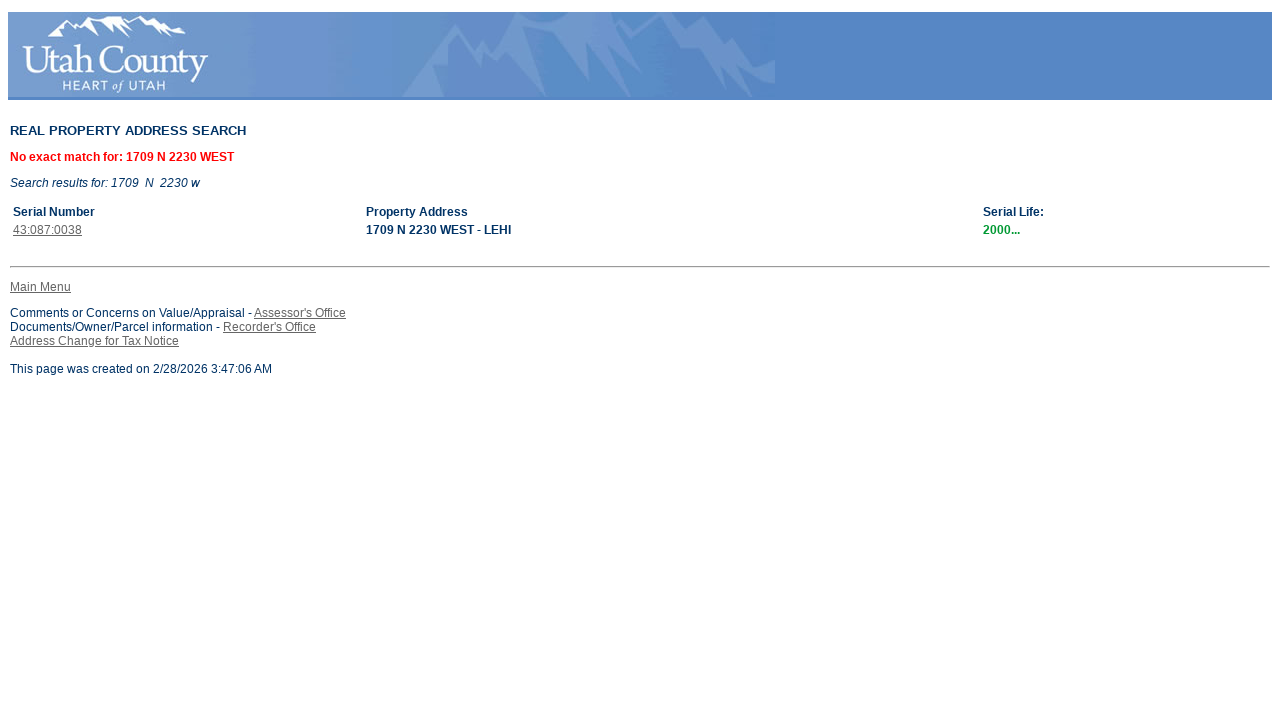

Search results table loaded
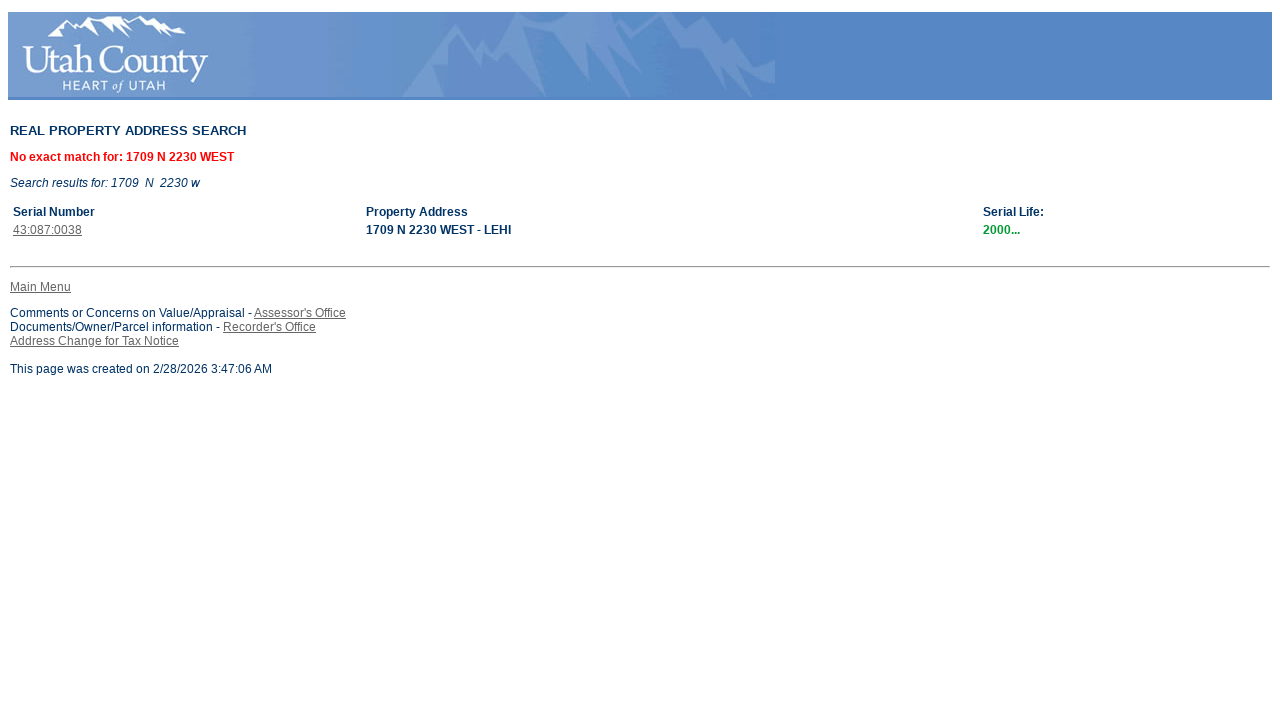

Clicked first serial number link in results at (48, 230) on table table tbody tr:nth-child(2) td:first-child a
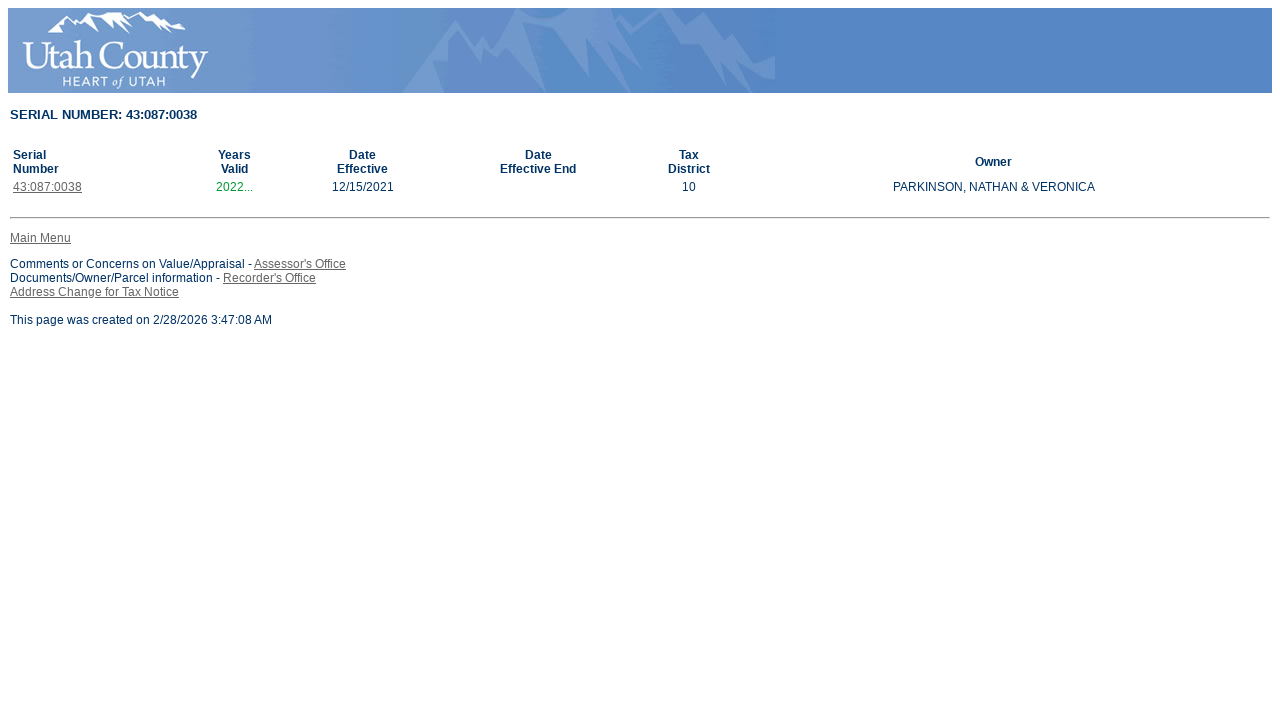

Results table loaded on next page
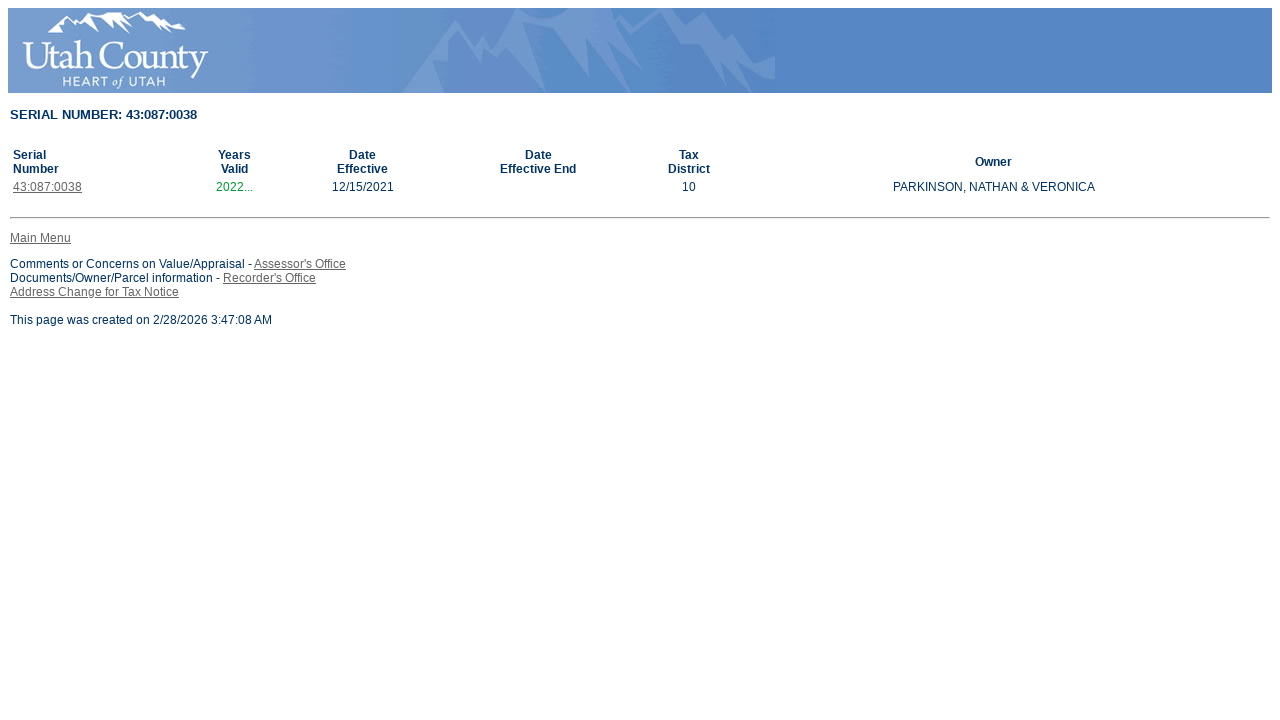

Clicked serial number link on second results page at (48, 187) on table table tbody tr:nth-child(2) td:first-child a
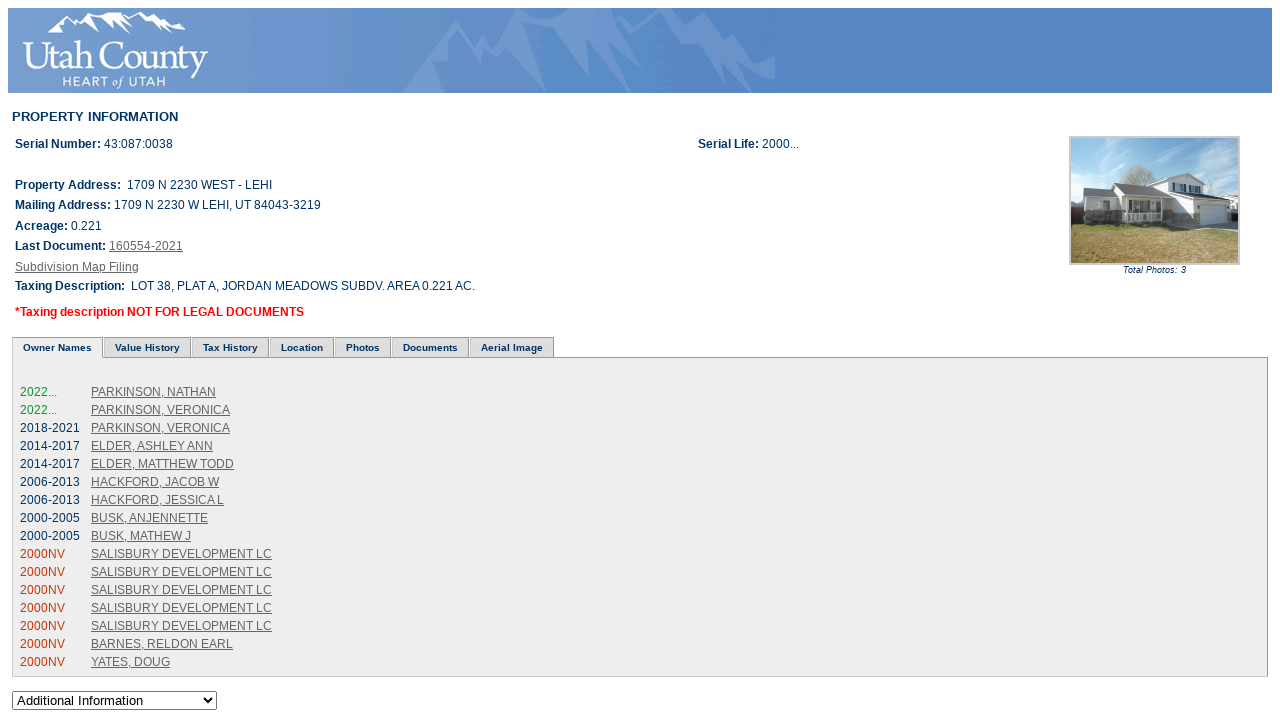

Page changer dropdown selector loaded
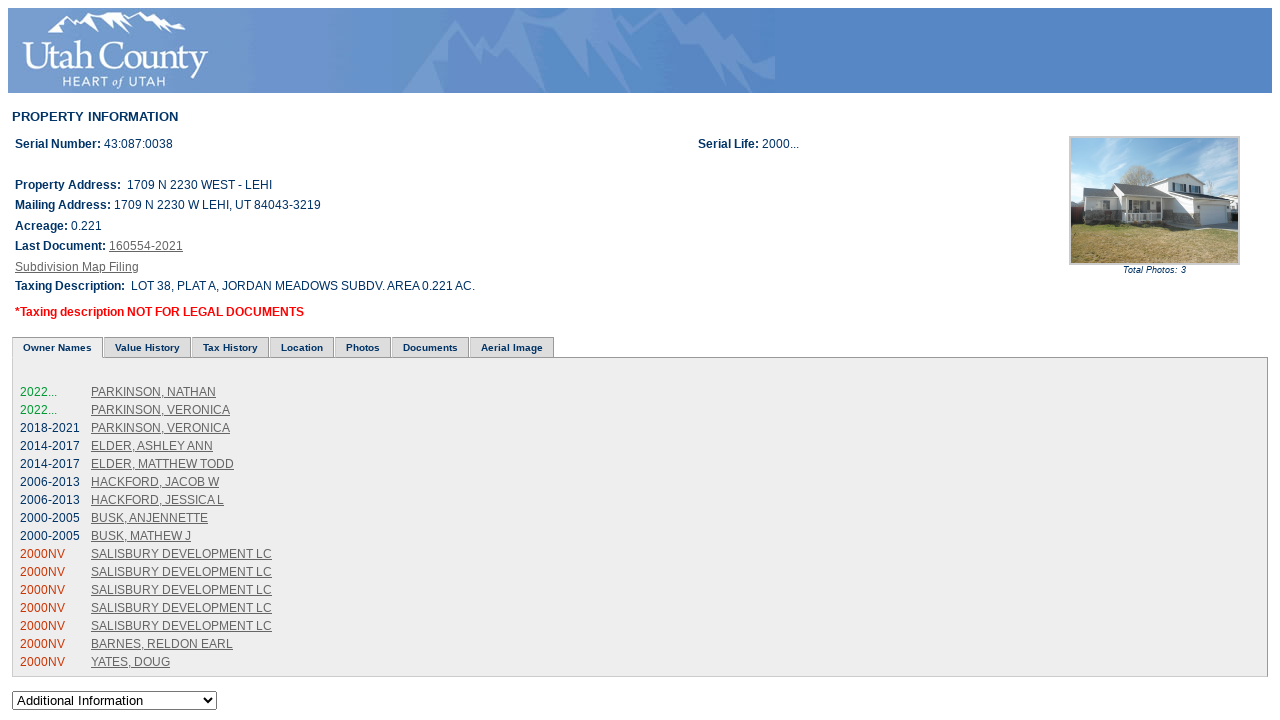

Navigated to appraisal information page
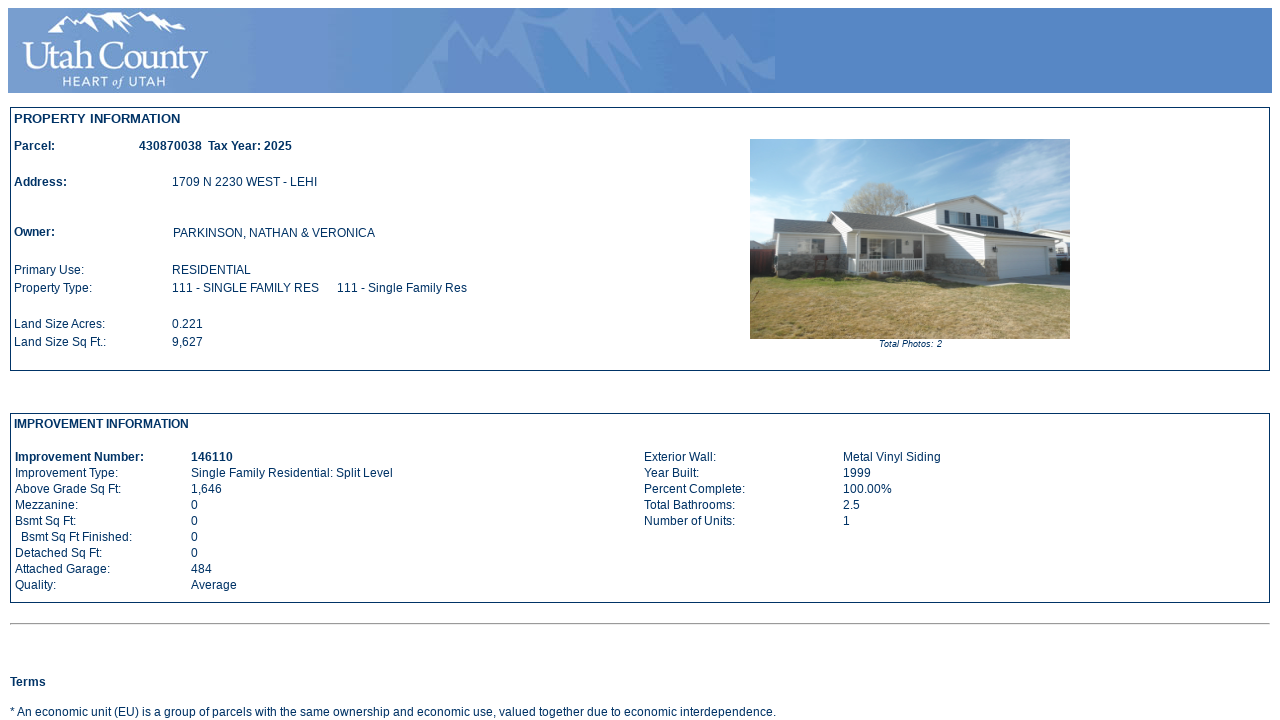

Property information table loaded
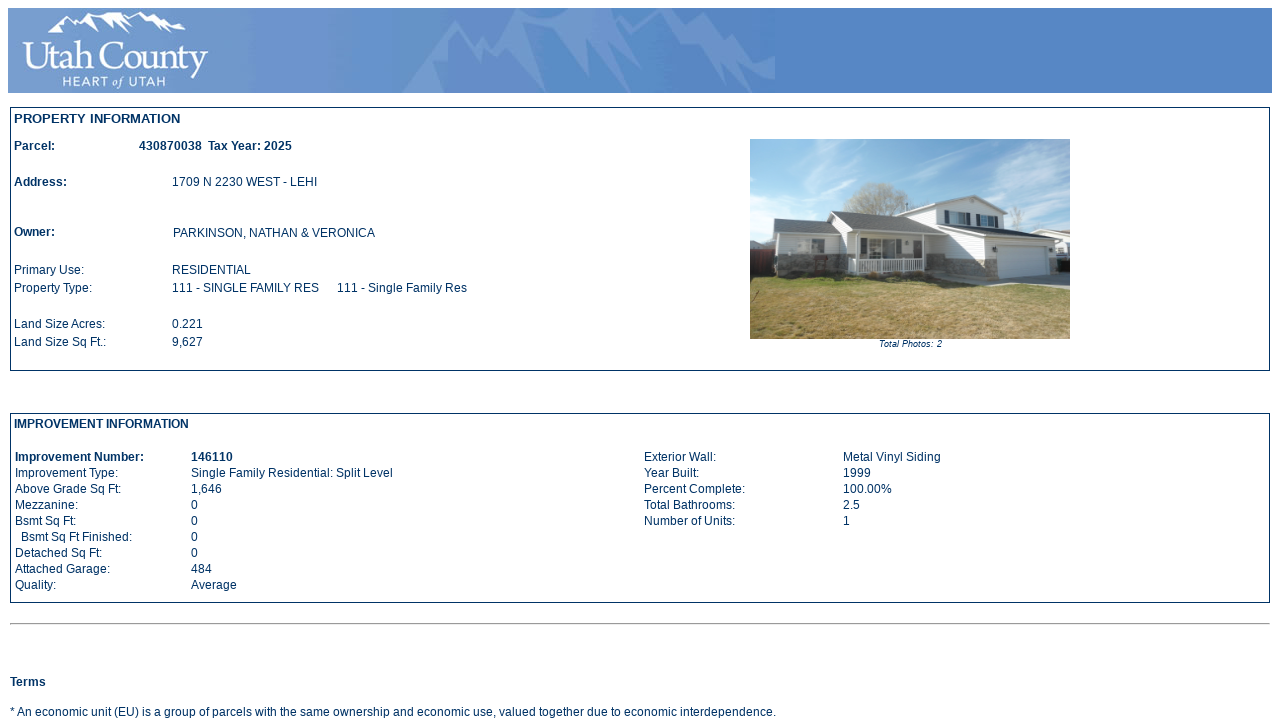

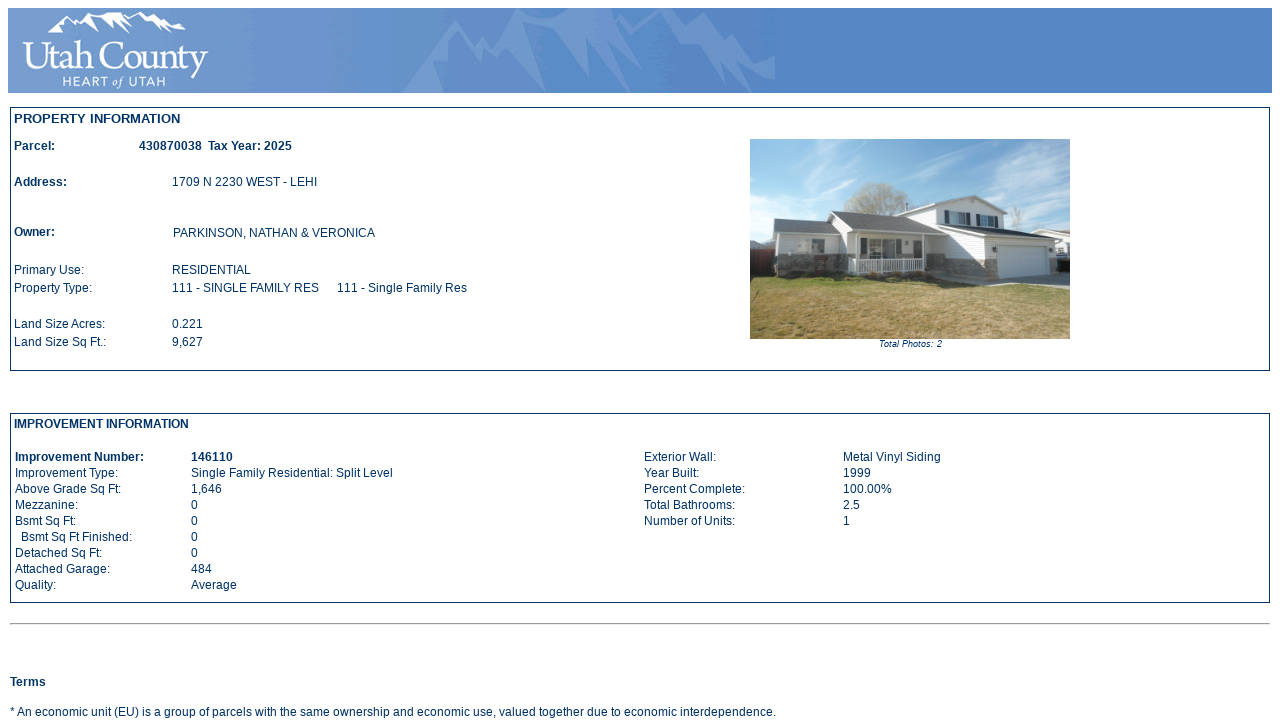